Clicks on the Open Tab link after removing target attribute, navigates to courses page, and performs a search for 'selenium'

Starting URL: https://www.letskodeit.com/practice

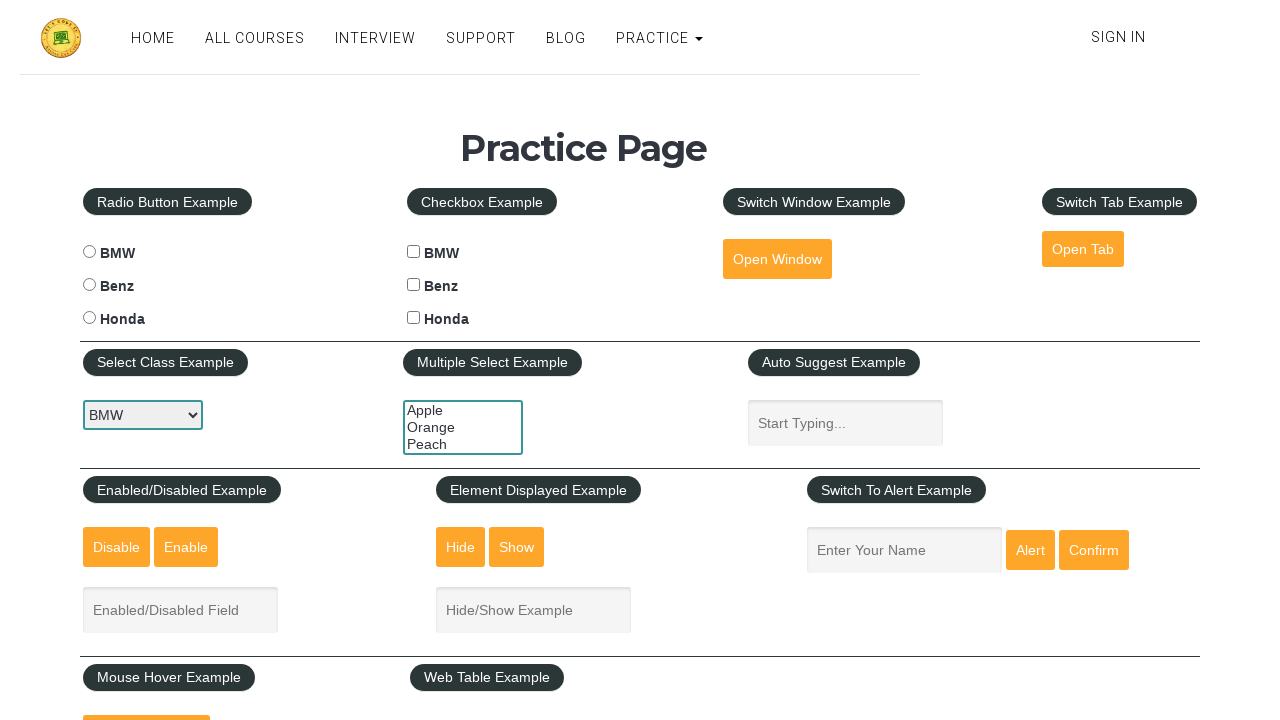

Removed target attribute from Open Tab link
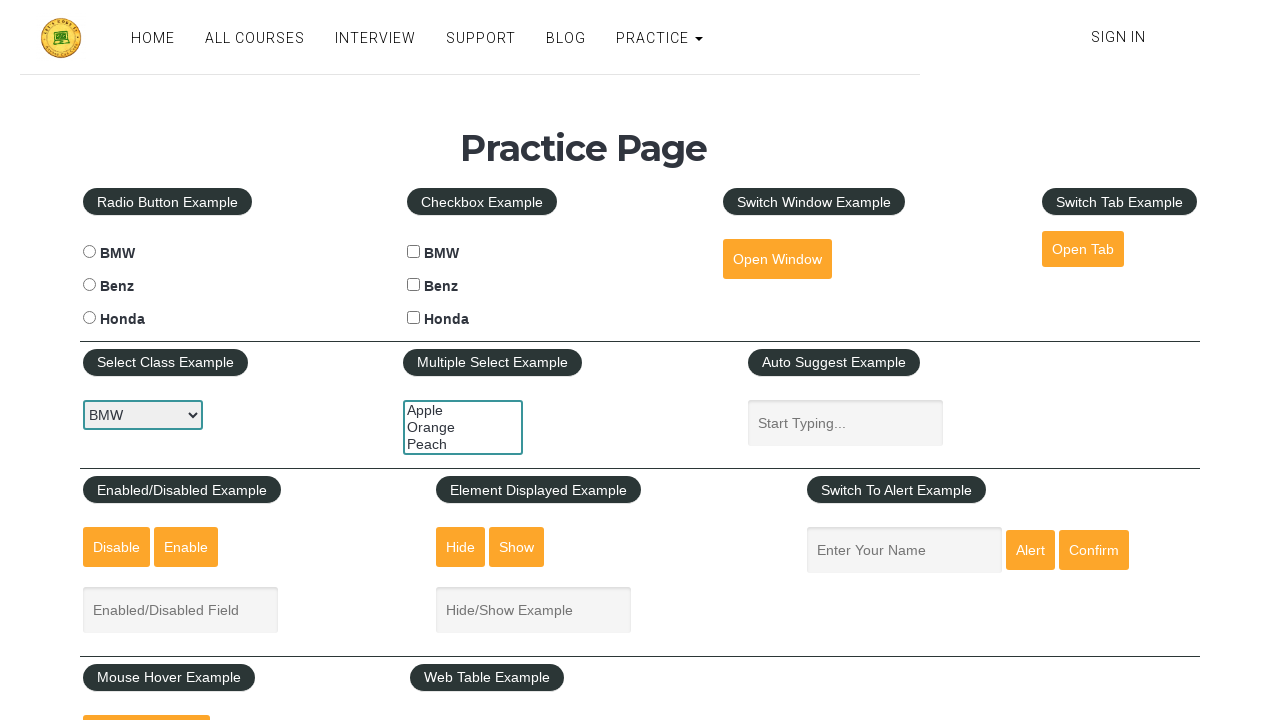

Clicked Open Tab link at (1083, 249) on #opentab
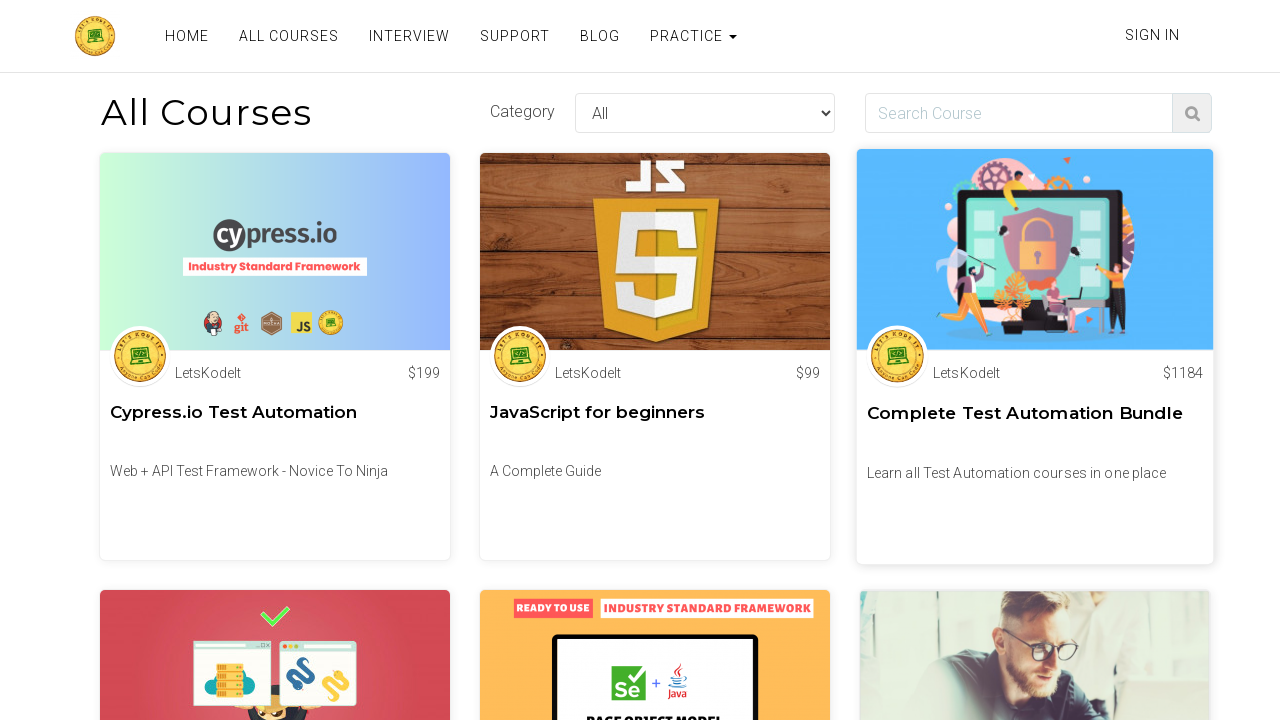

Navigated to courses page
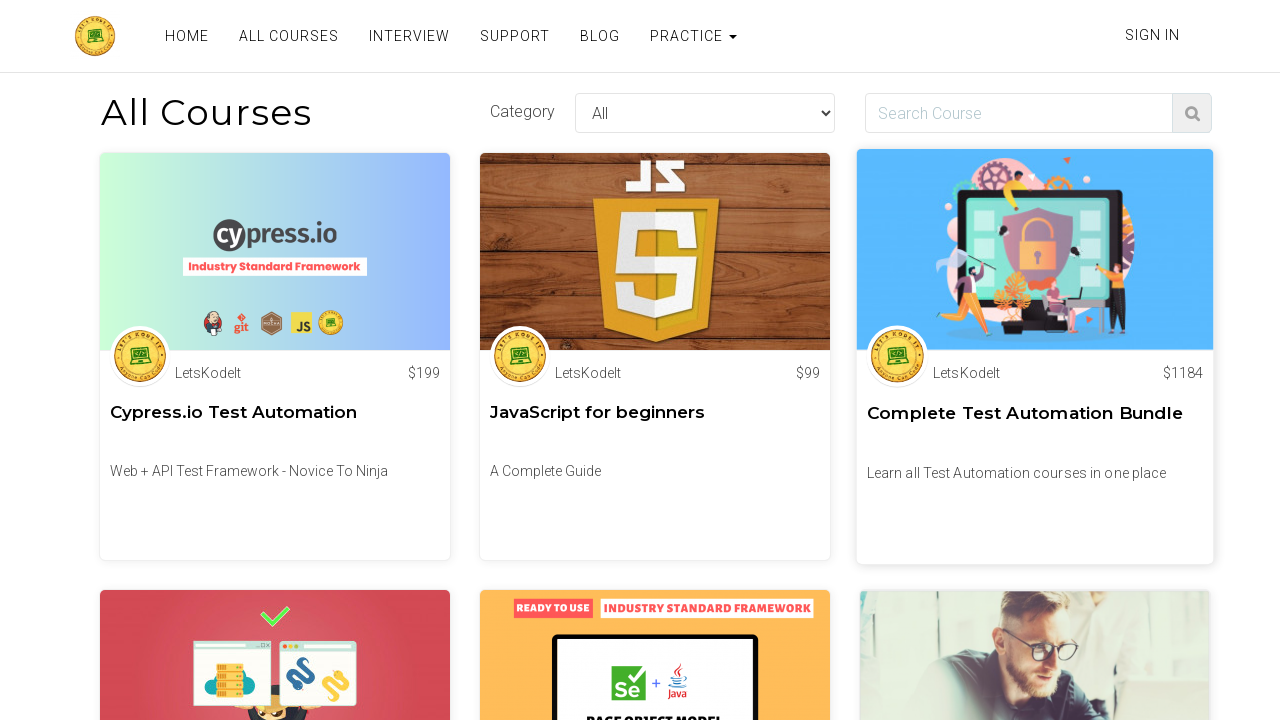

Entered 'selenium' in search field on input#search
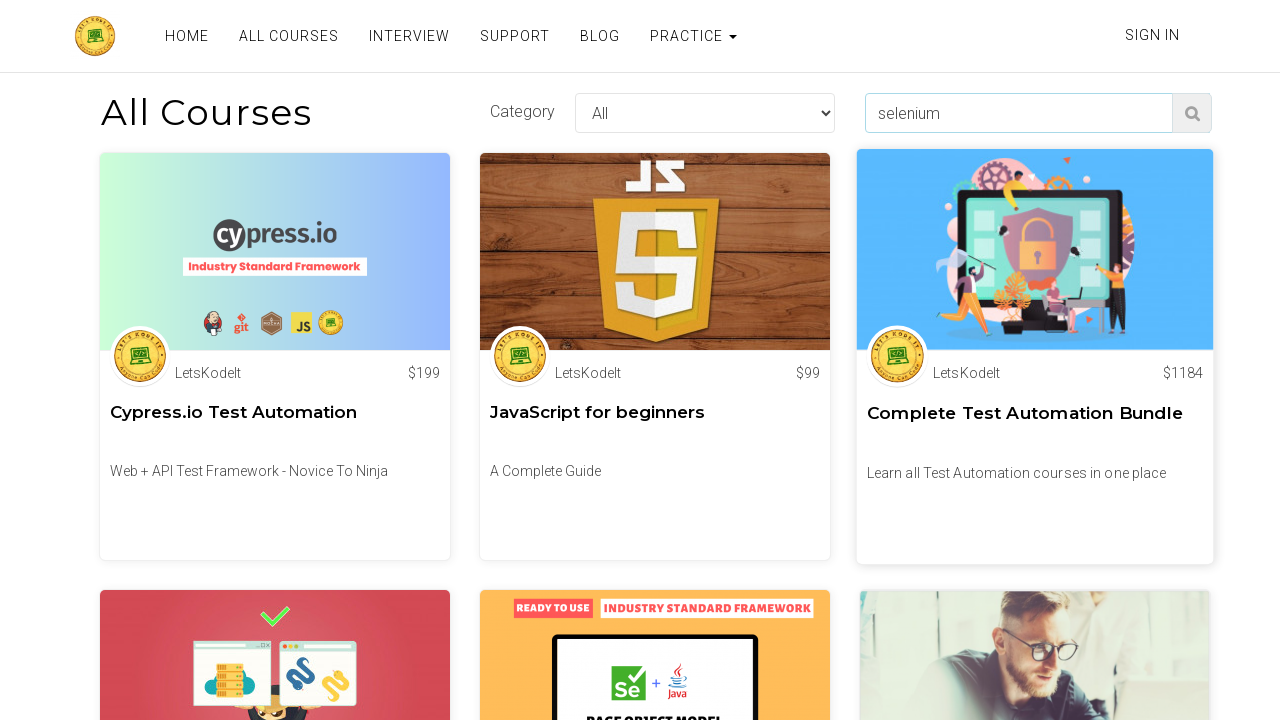

Clicked search button to search for selenium at (1192, 113) on button.find-course.search-course
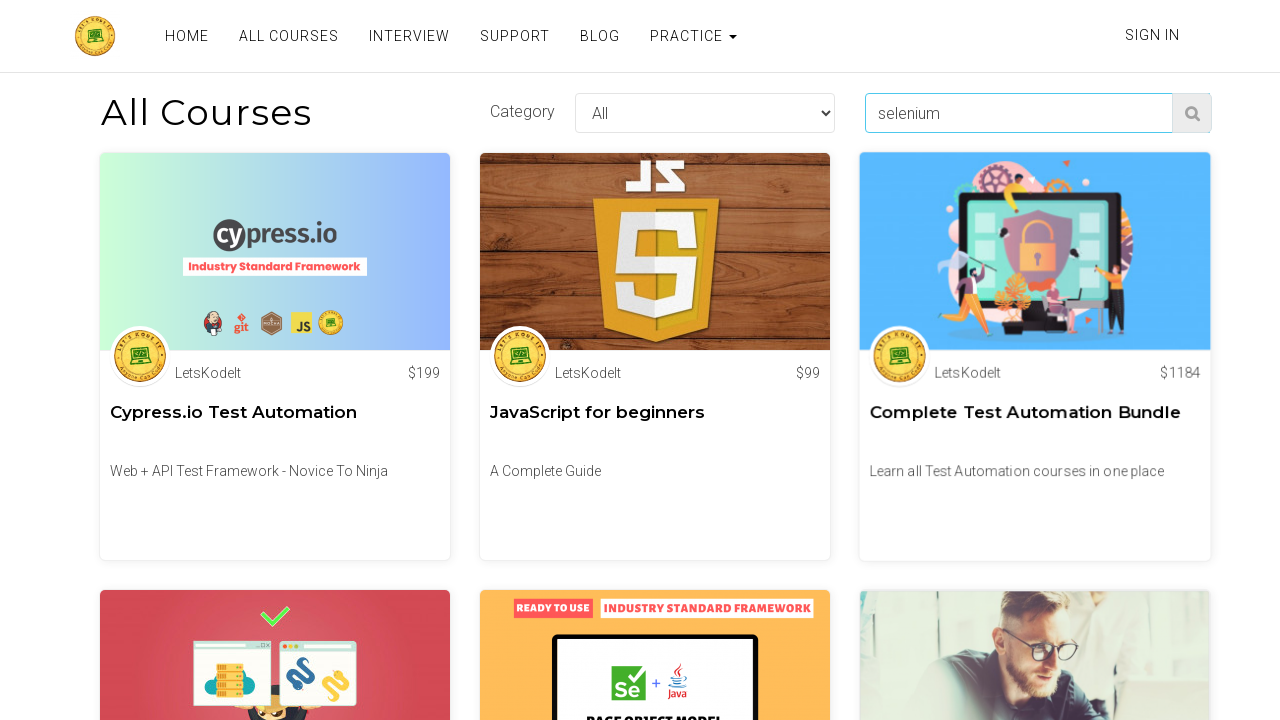

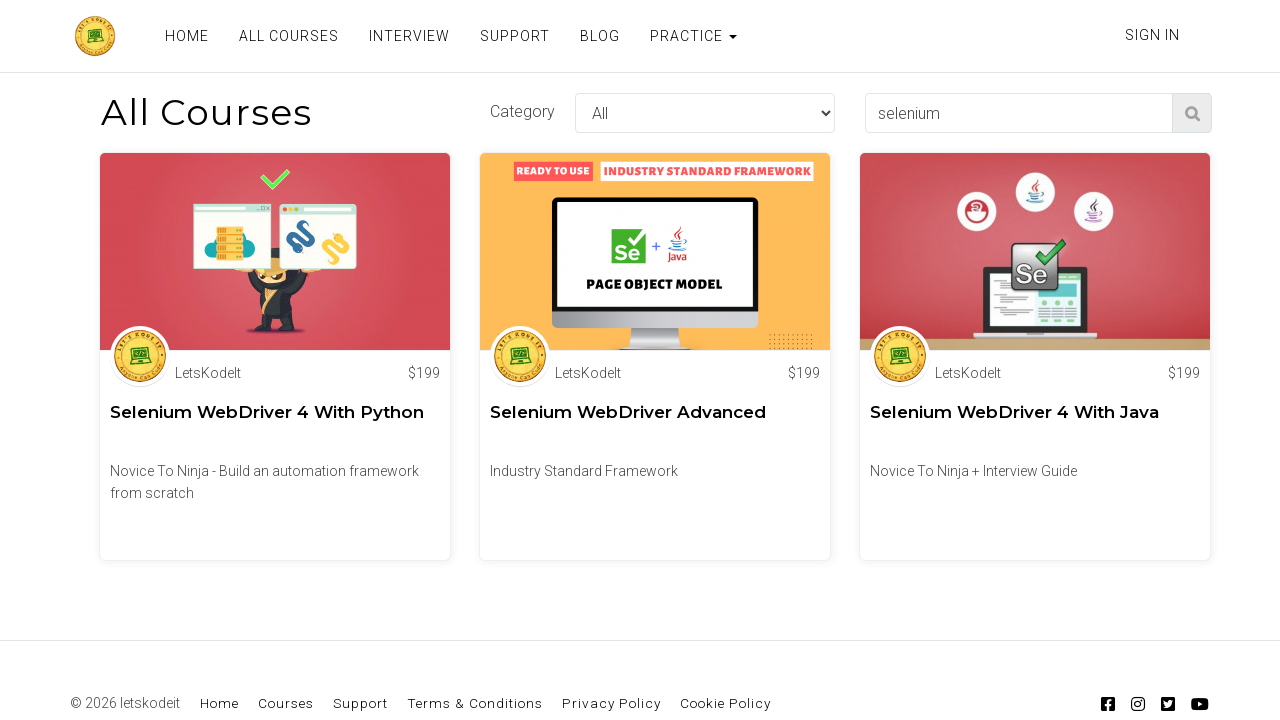